Tests search functionality with an empty keyword by clicking the search button without entering any text

Starting URL: https://www.ss.lv/lv/search/

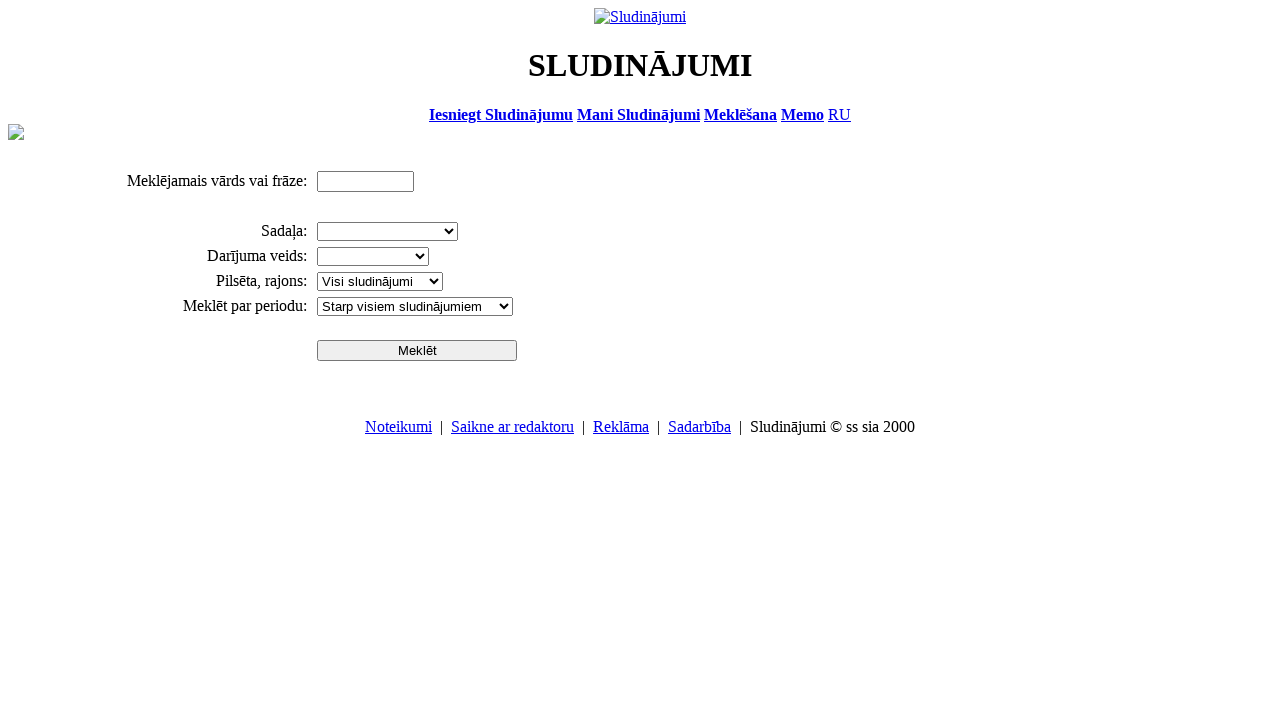

Clicked search button without entering any keyword at (417, 350) on input[name='btn']
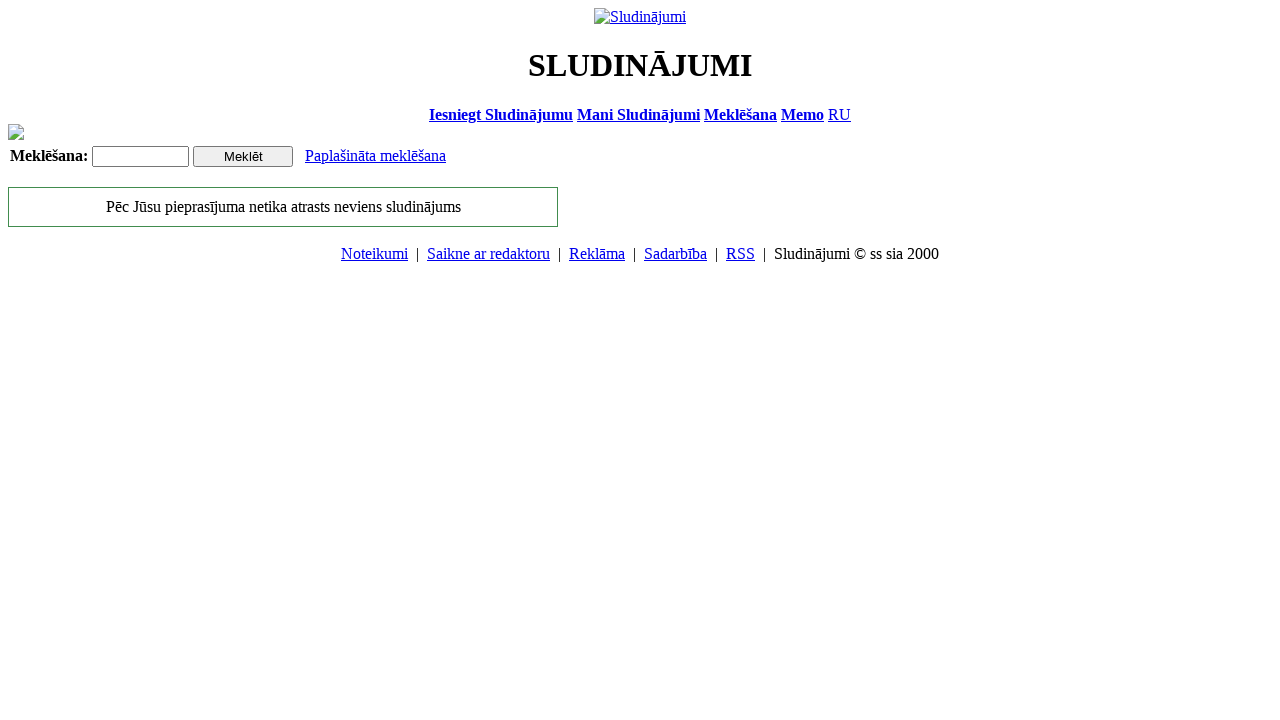

Results table loaded
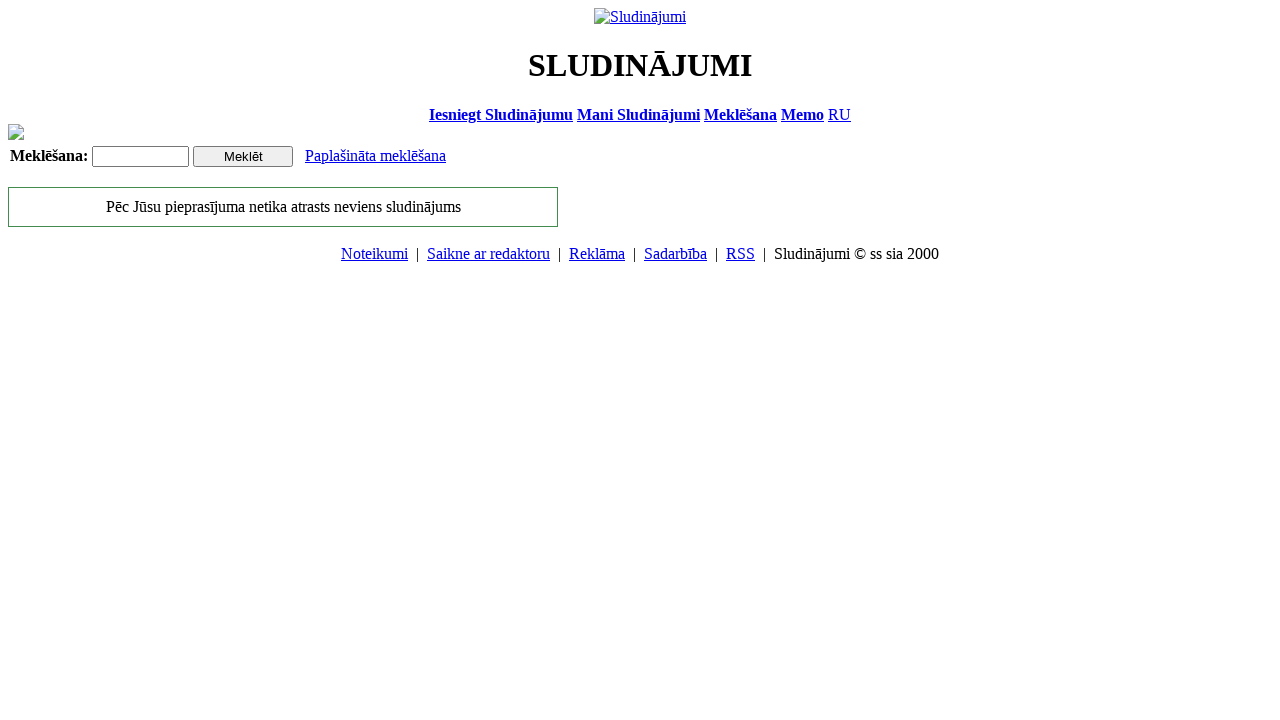

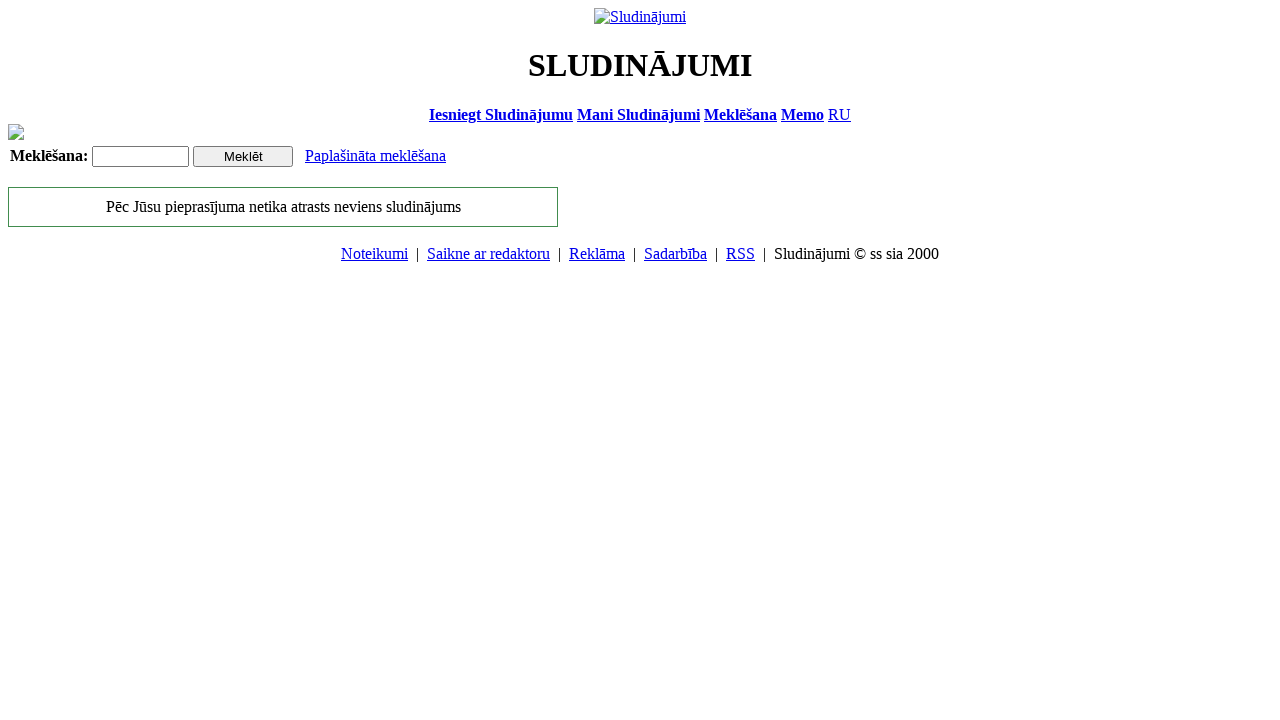